Navigates to Weibo homepage and verifies the page loads successfully by waiting for content

Starting URL: https://weibo.com

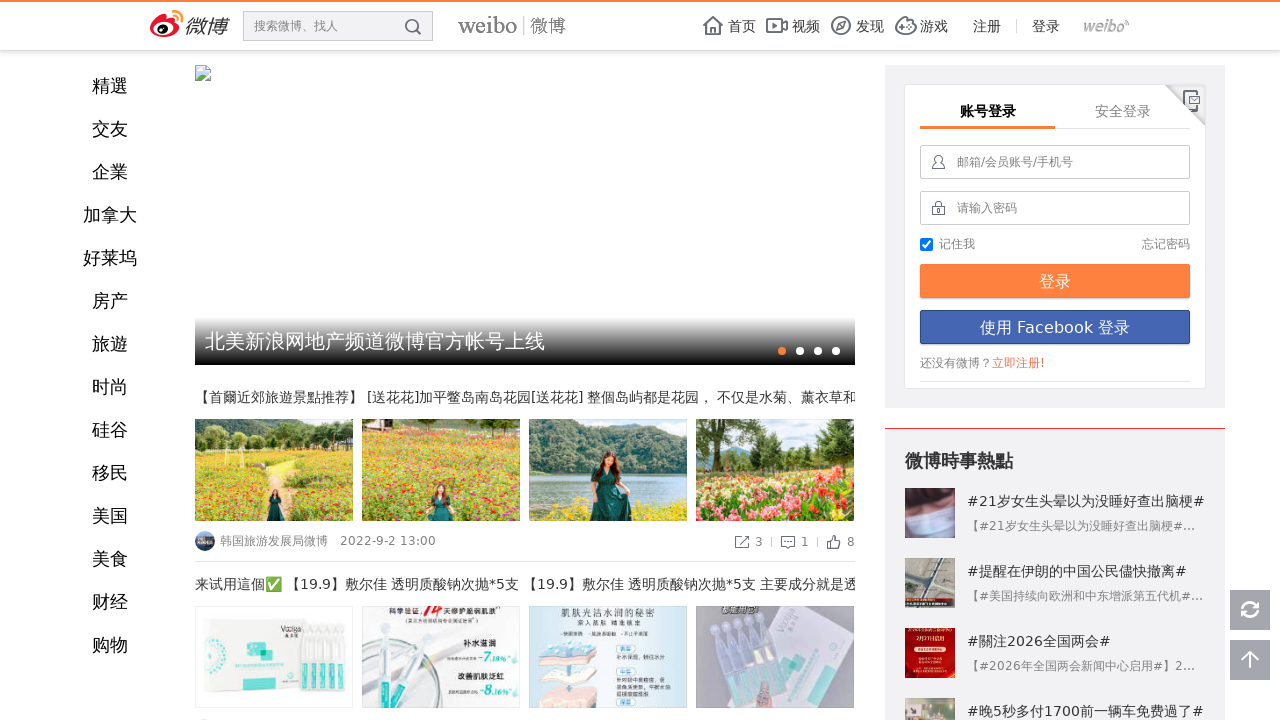

Navigated to Weibo homepage
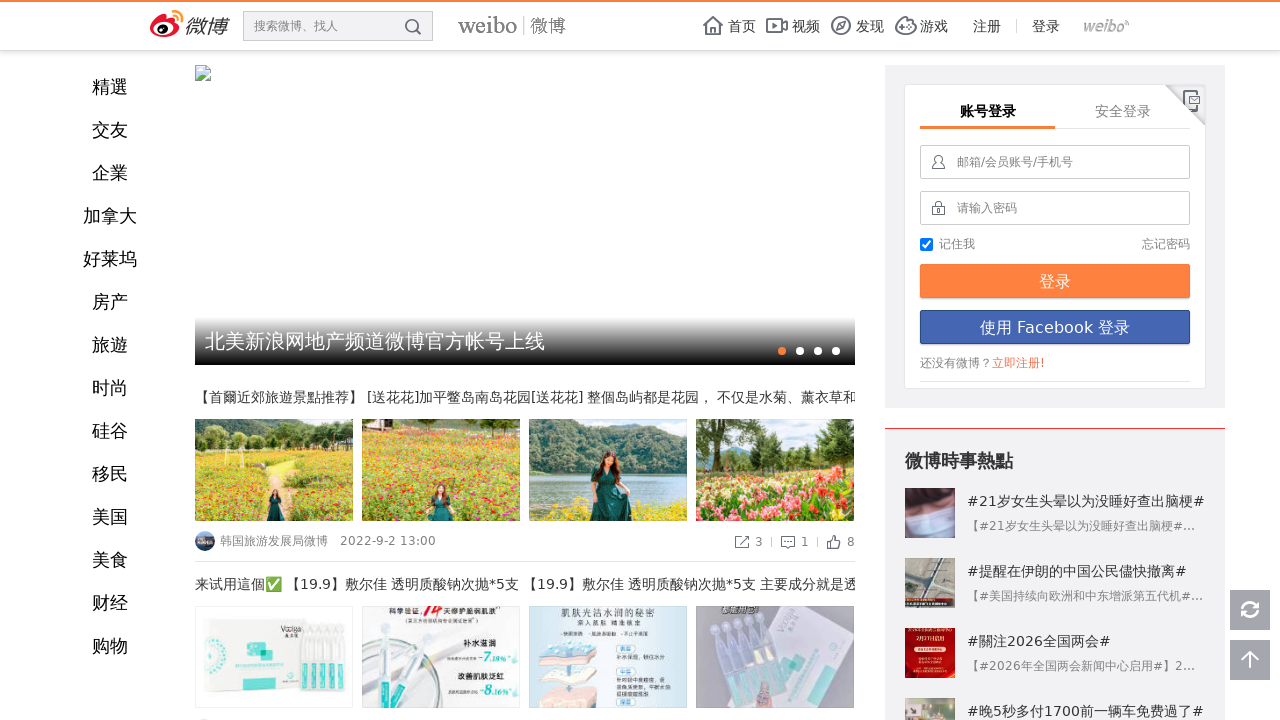

Page DOM content loaded
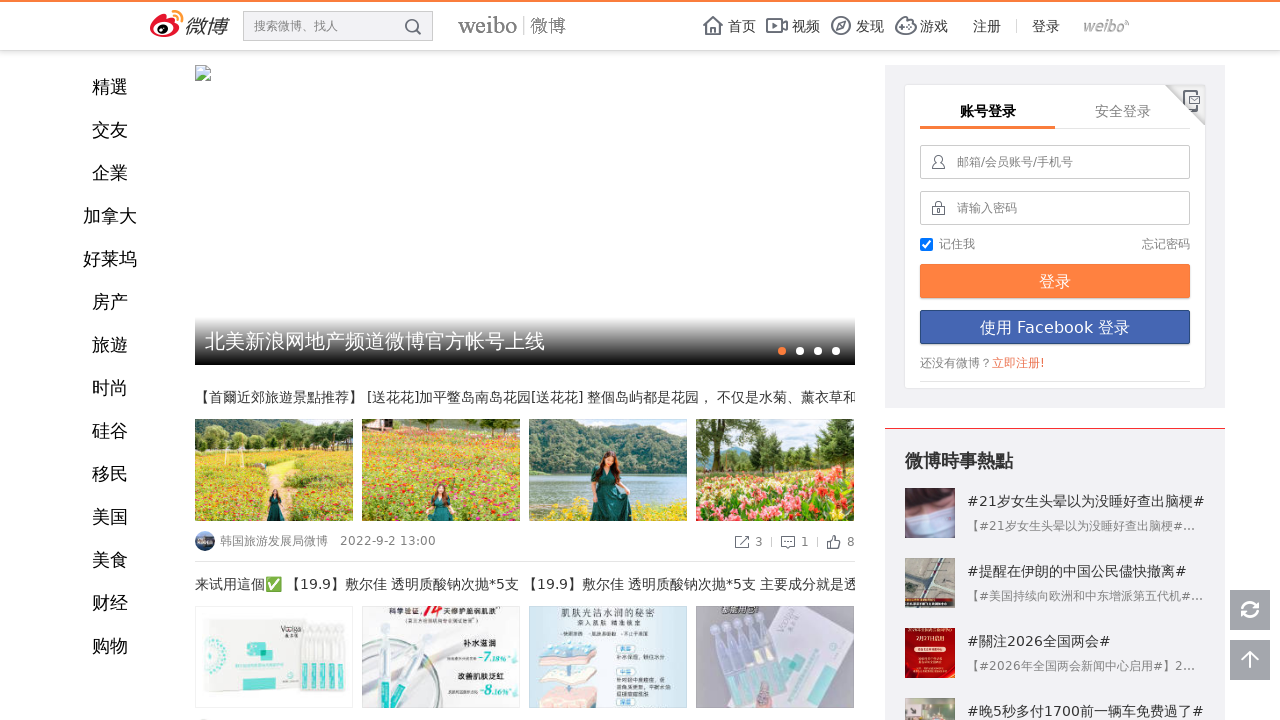

Page title verified - Weibo homepage loaded successfully
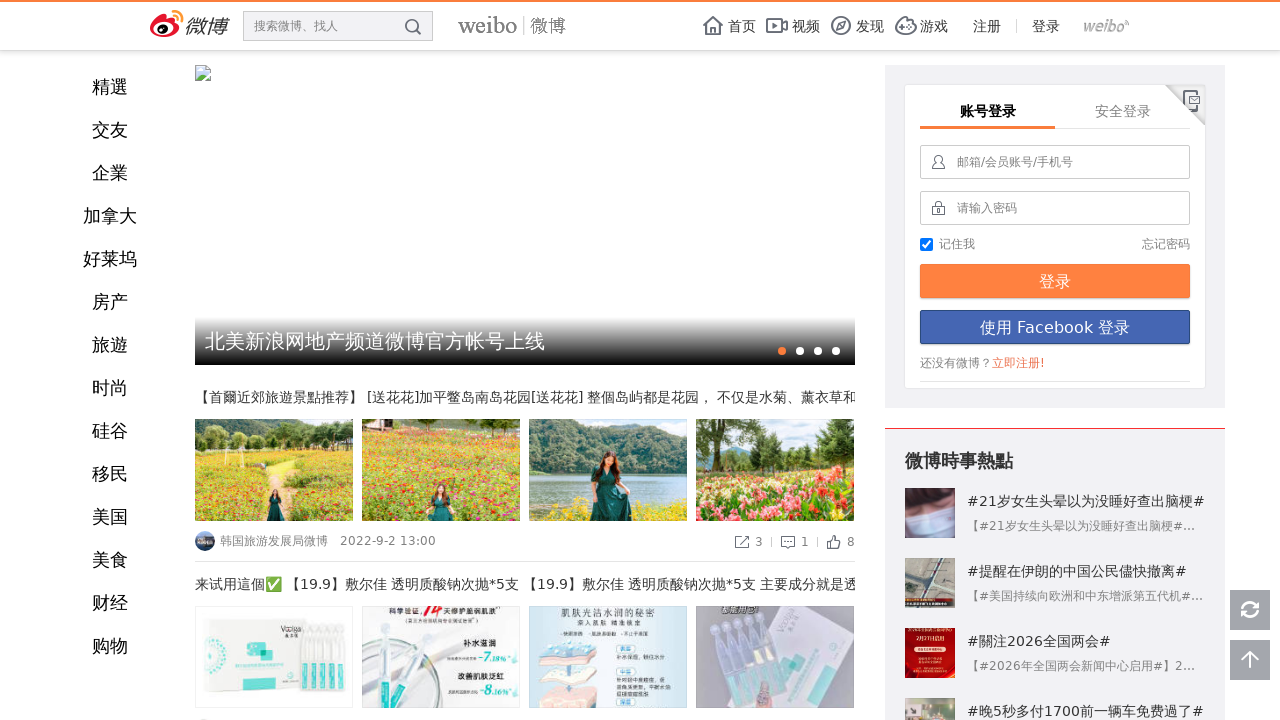

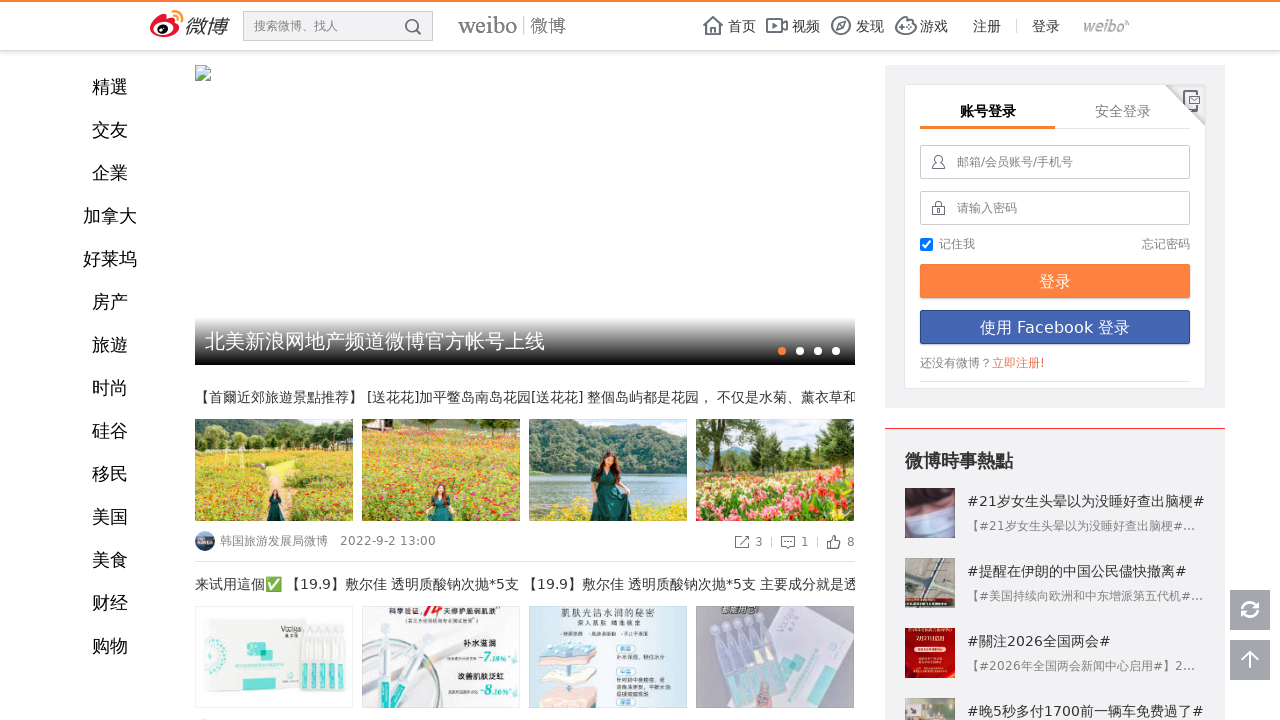